Tests adding a new todo item to the LambdaTest sample todo app by entering text and clicking the add button, then verifying the item was added to the list

Starting URL: https://lambdatest.github.io/sample-todo-app/

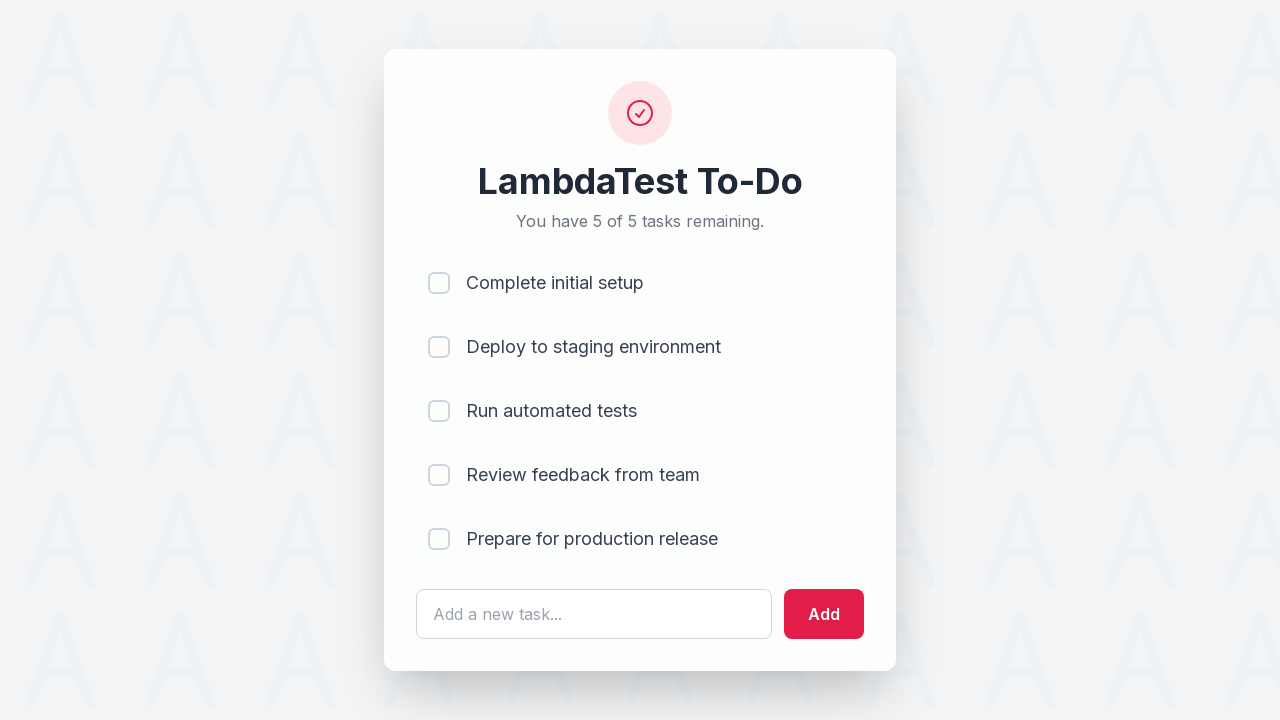

Entered 'Learn Selenium' in the todo text field on #sampletodotext
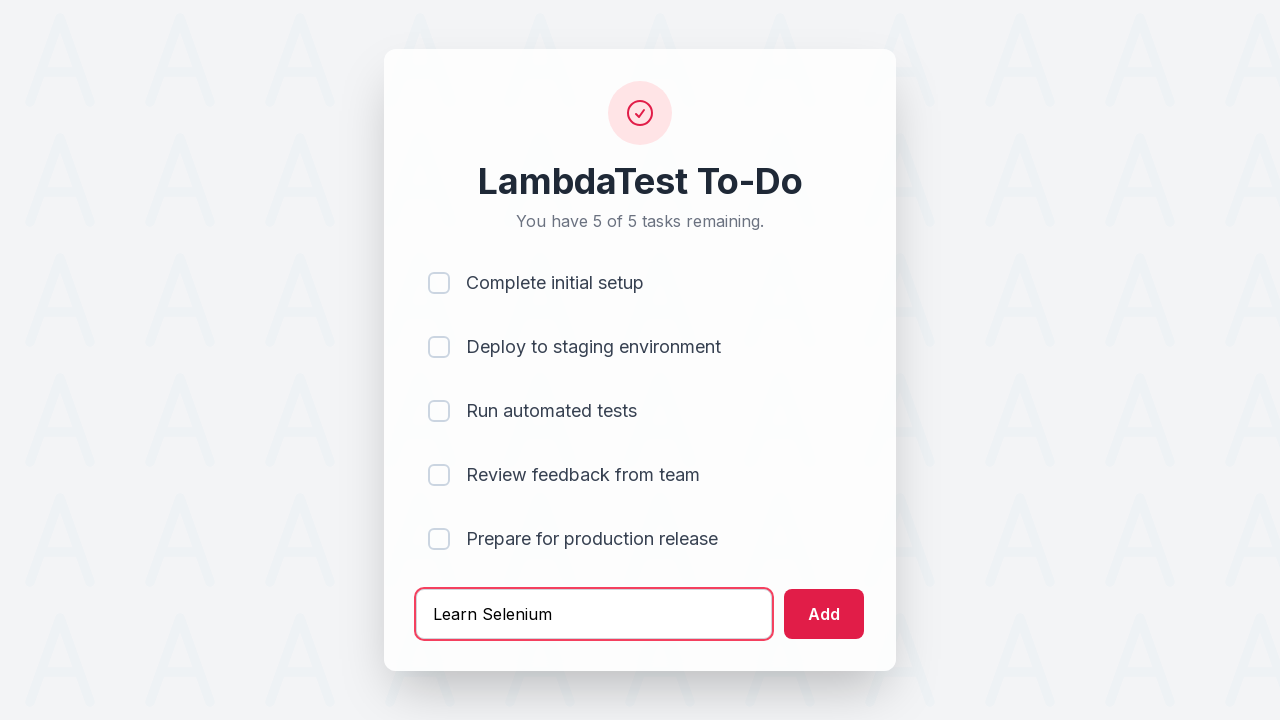

Clicked the add button to create the todo item at (824, 614) on #addbutton
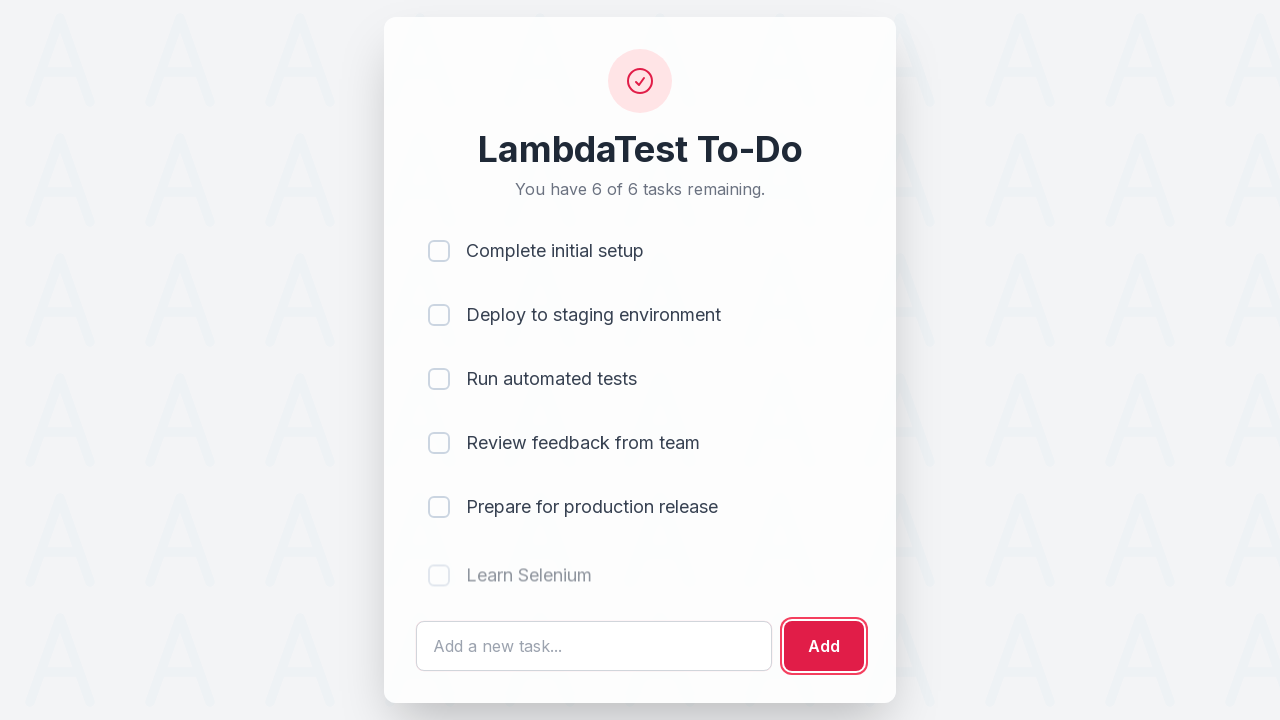

Verified the new todo item was added to the list
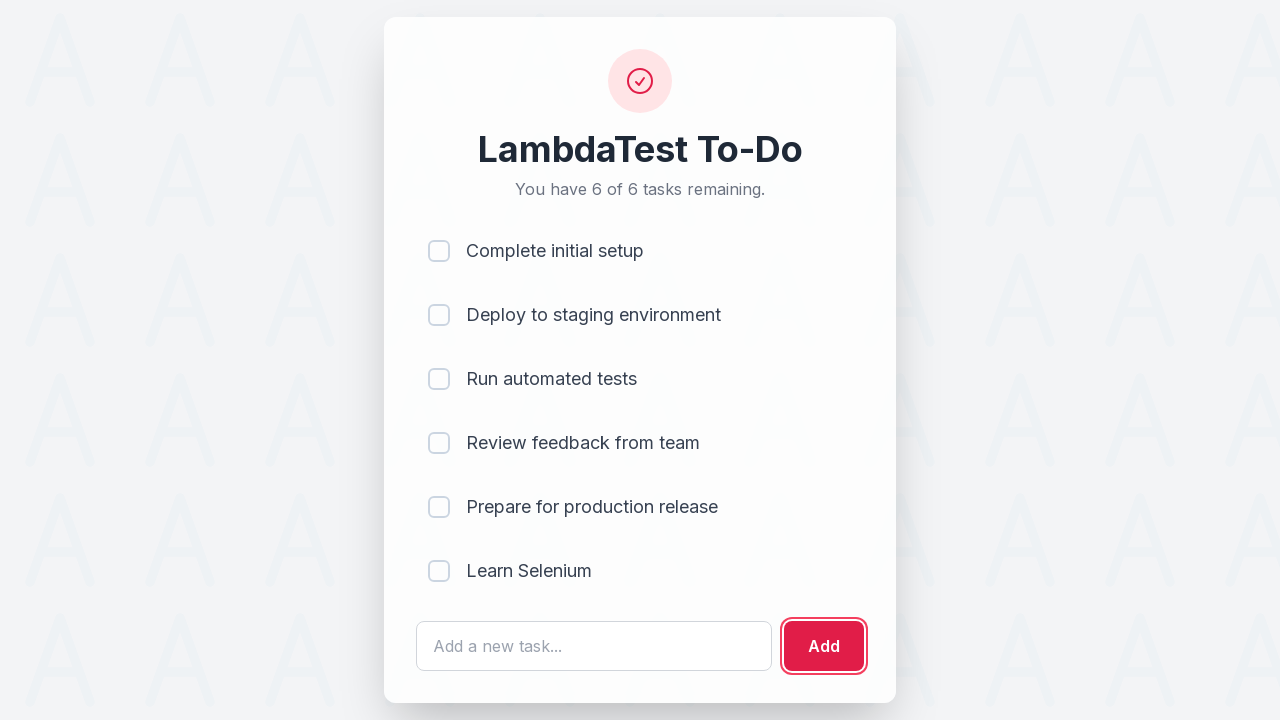

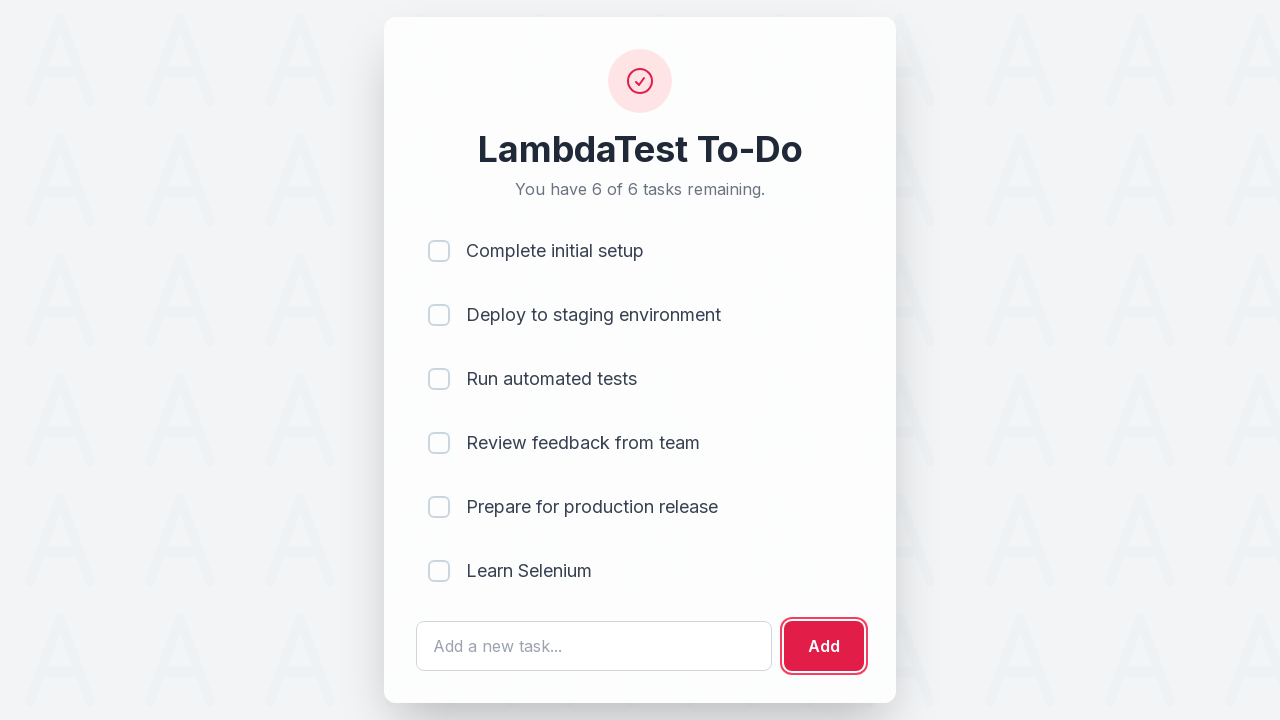